Tests dynamic loading functionality by clicking start button and waiting for loading indicator to become invisible

Starting URL: http://the-internet.herokuapp.com/dynamic_loading/2

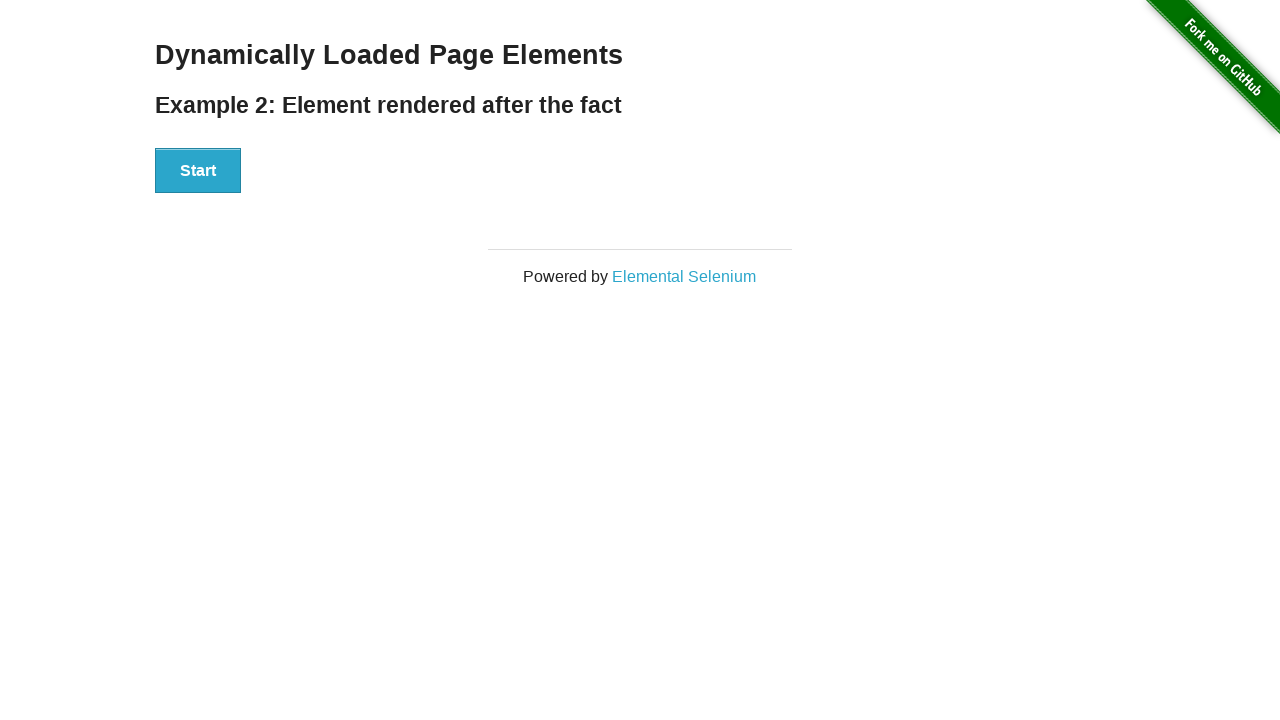

Clicked Start button to initiate dynamic loading at (198, 171) on xpath=//div[@id='start']/button
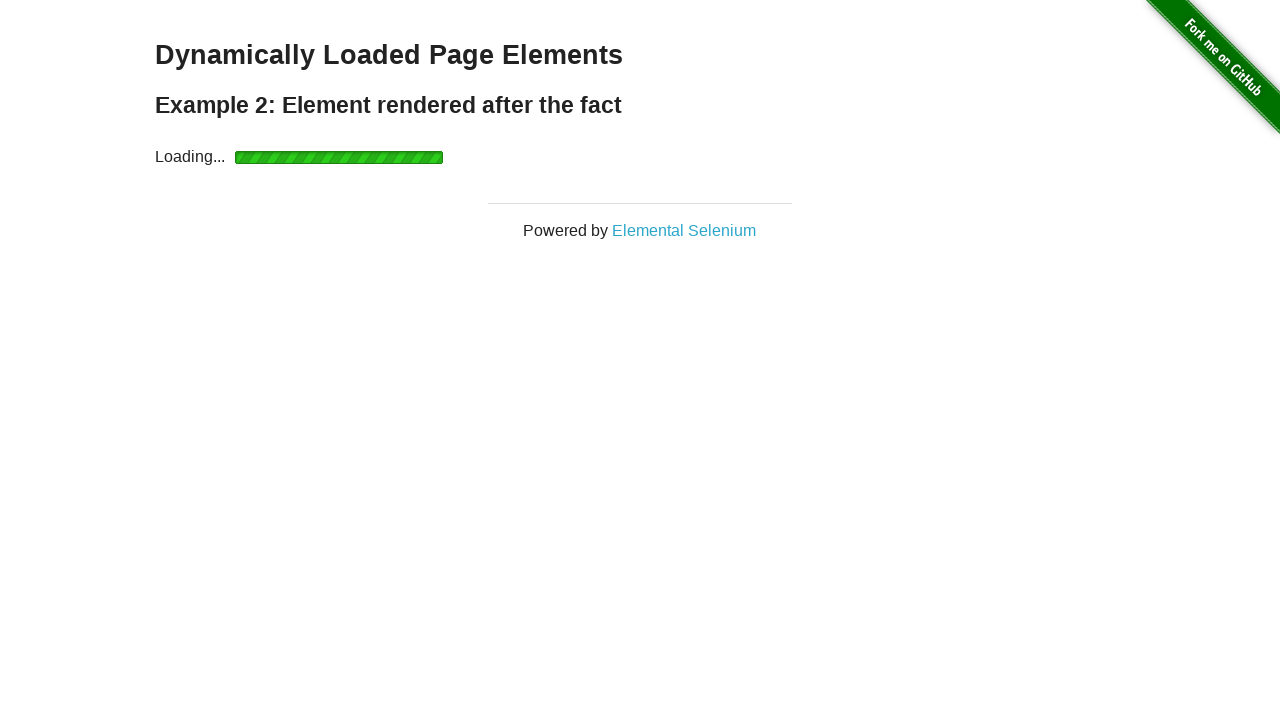

Loading indicator became invisible
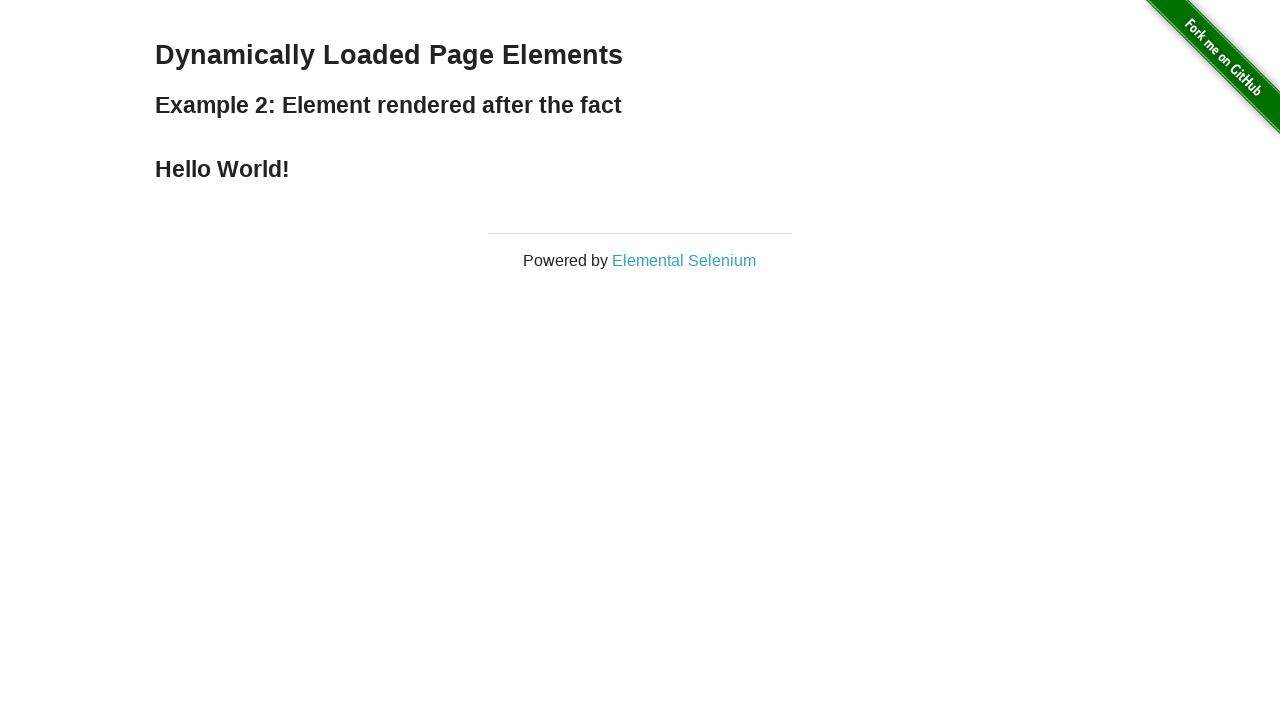

Result text appeared after loading completed
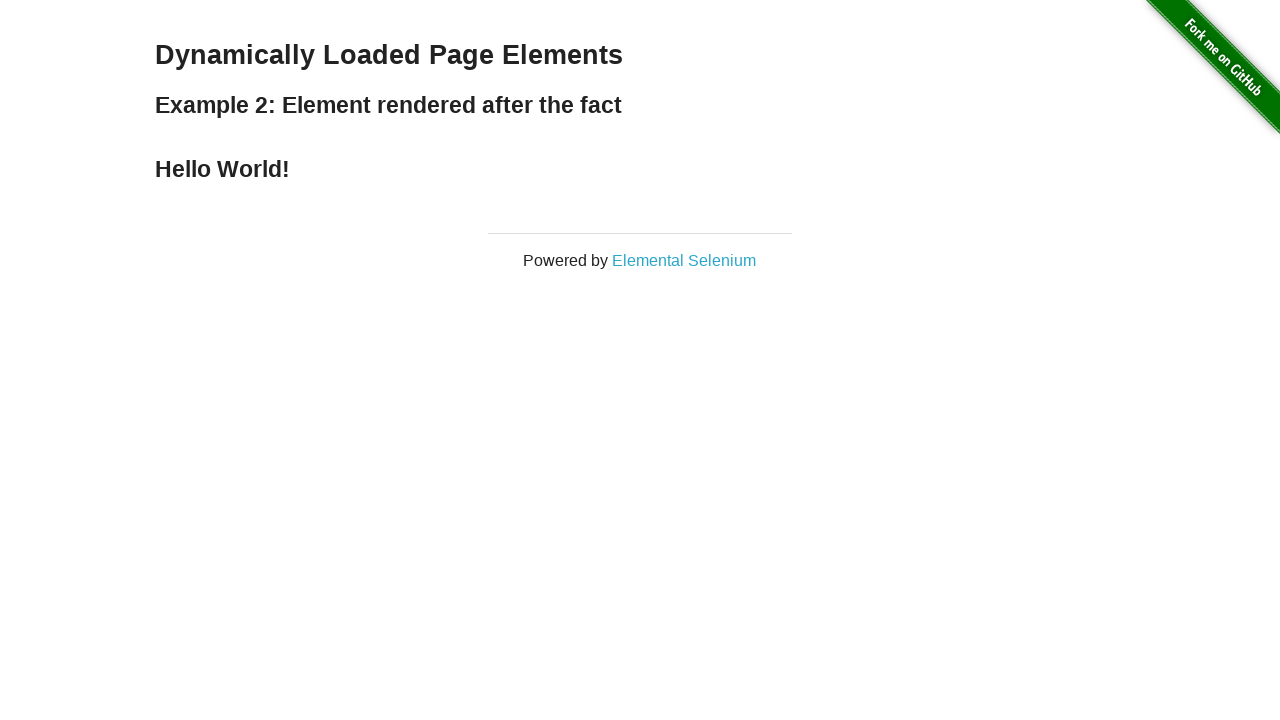

Retrieved result text: Hello World!
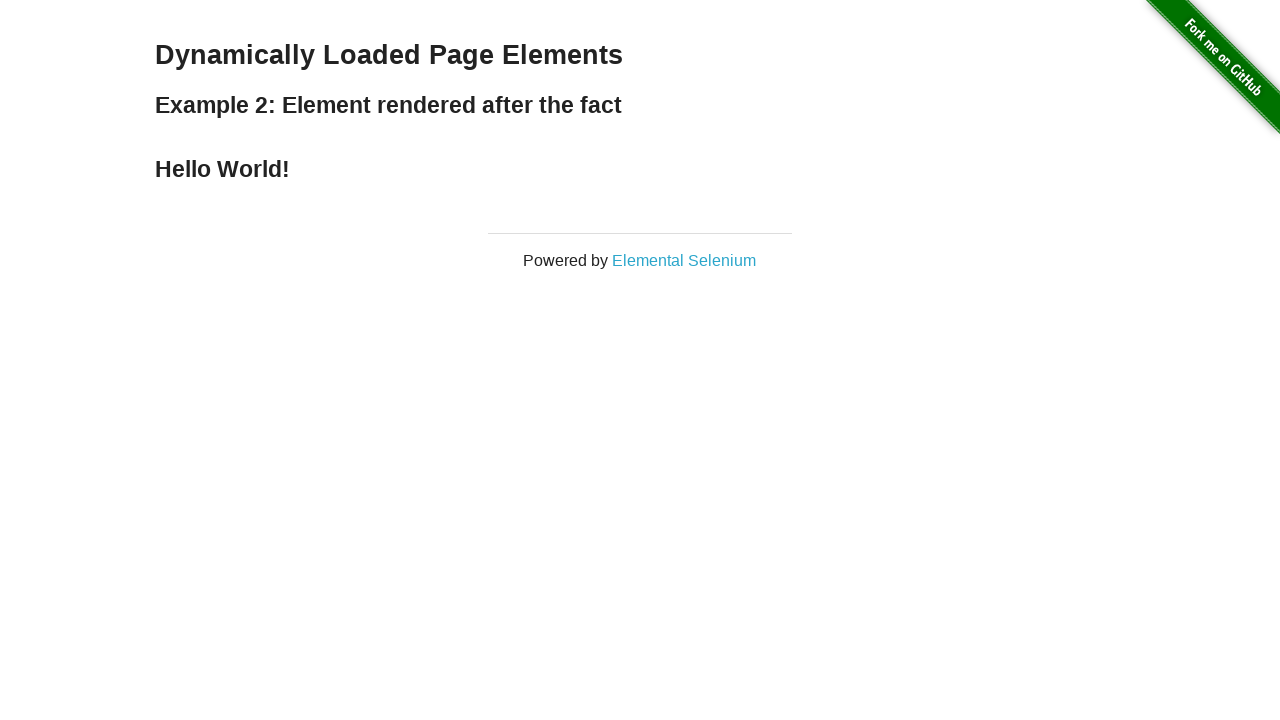

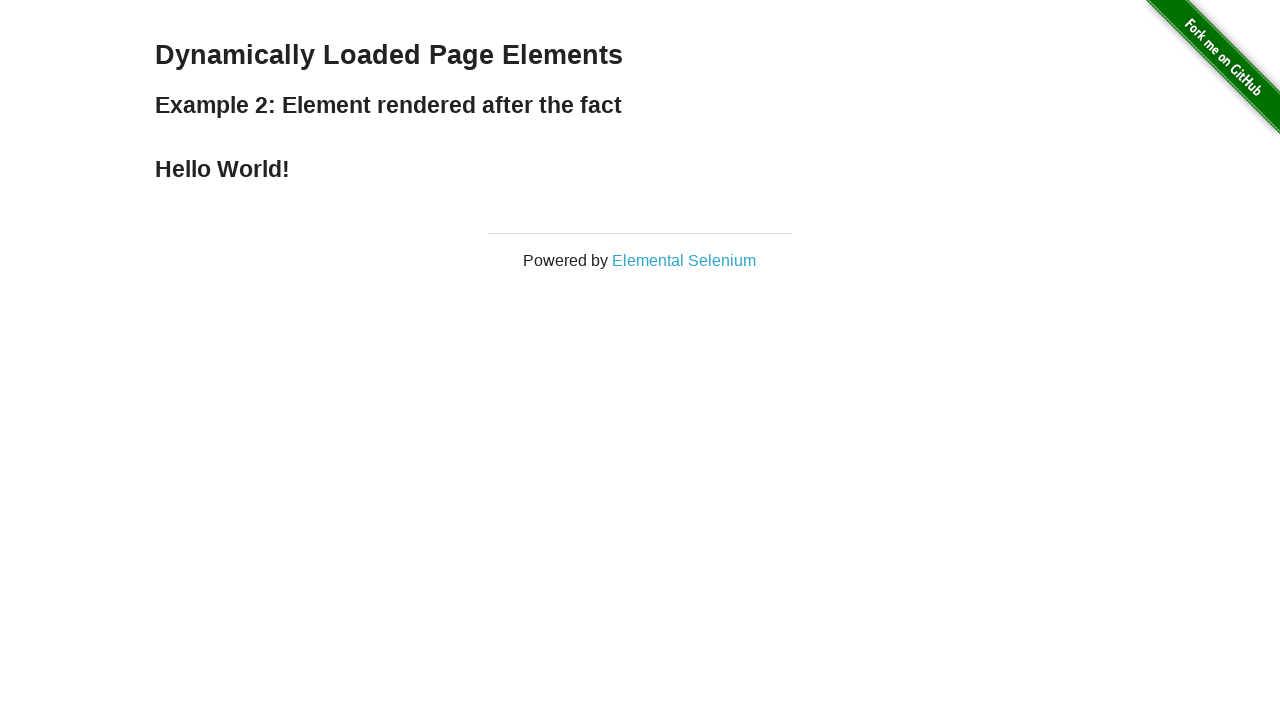